Tests basic TodoMVC functionality by adding a new todo item and verifying it appears in the list

Starting URL: https://todomvc.com/examples/backbone/dist/

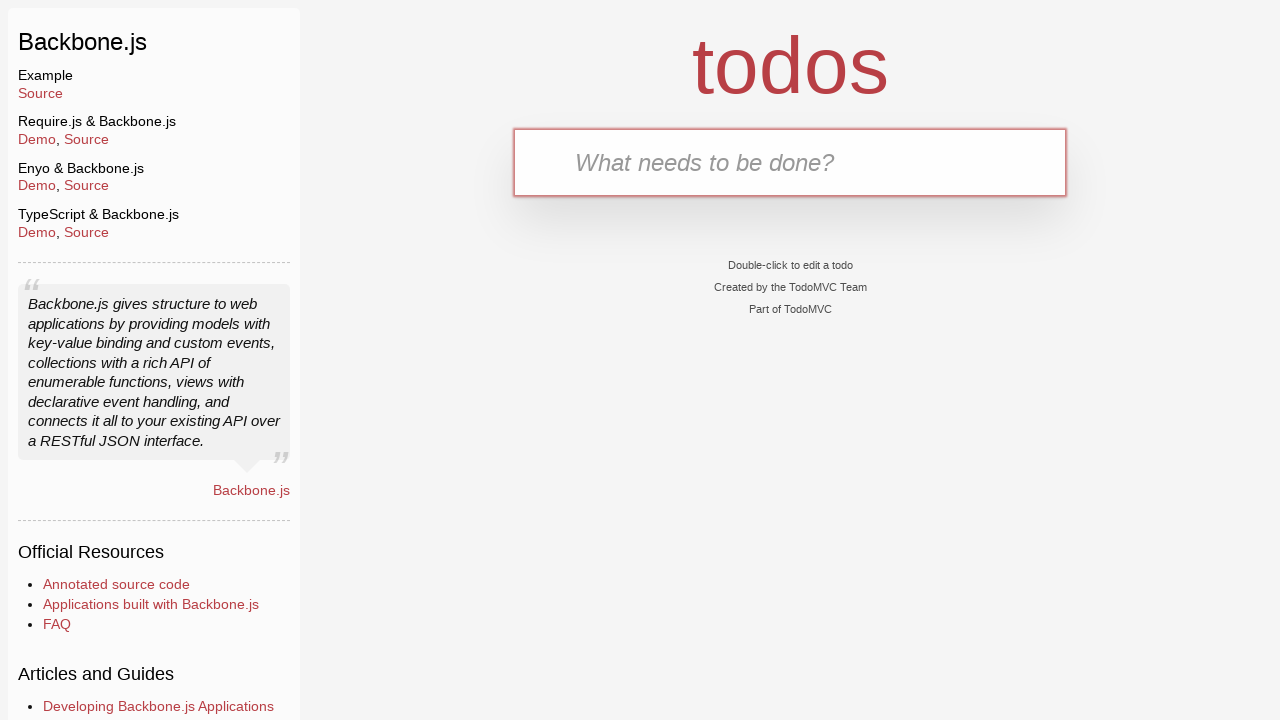

Filled todo input box with 'Learn JavaScript' on input.new-todo
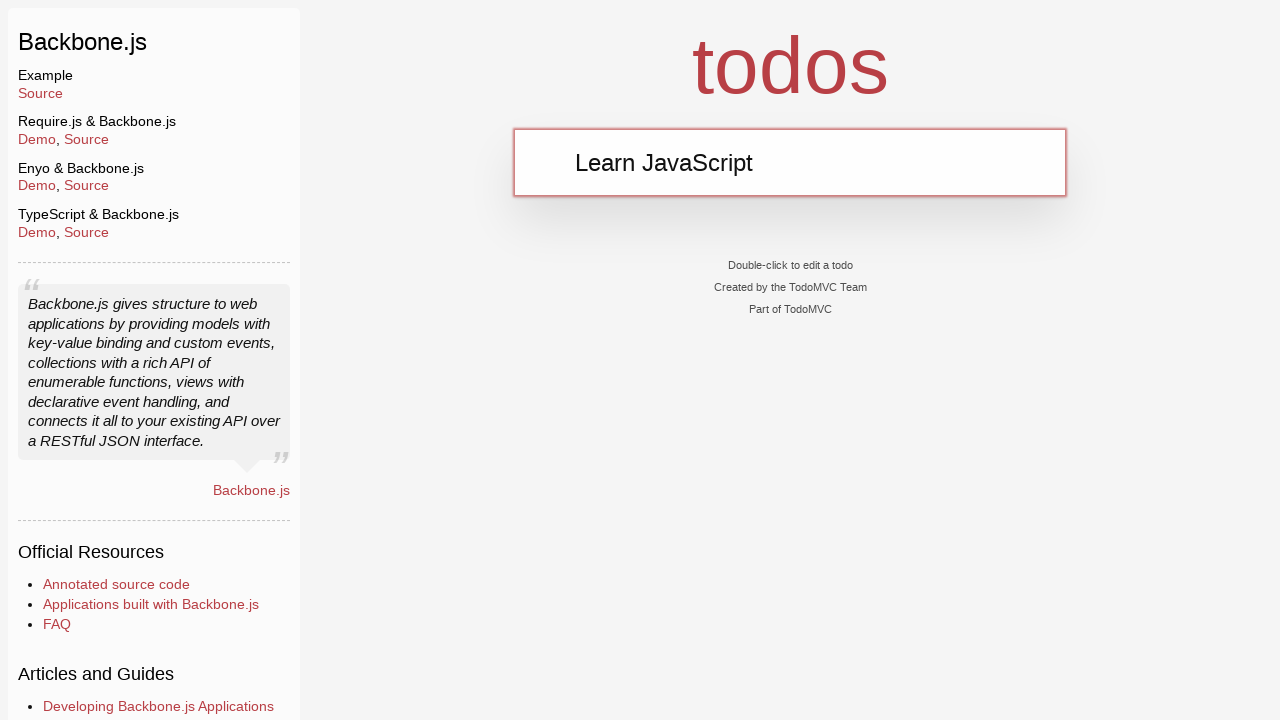

Pressed Enter to add the todo item on input.new-todo
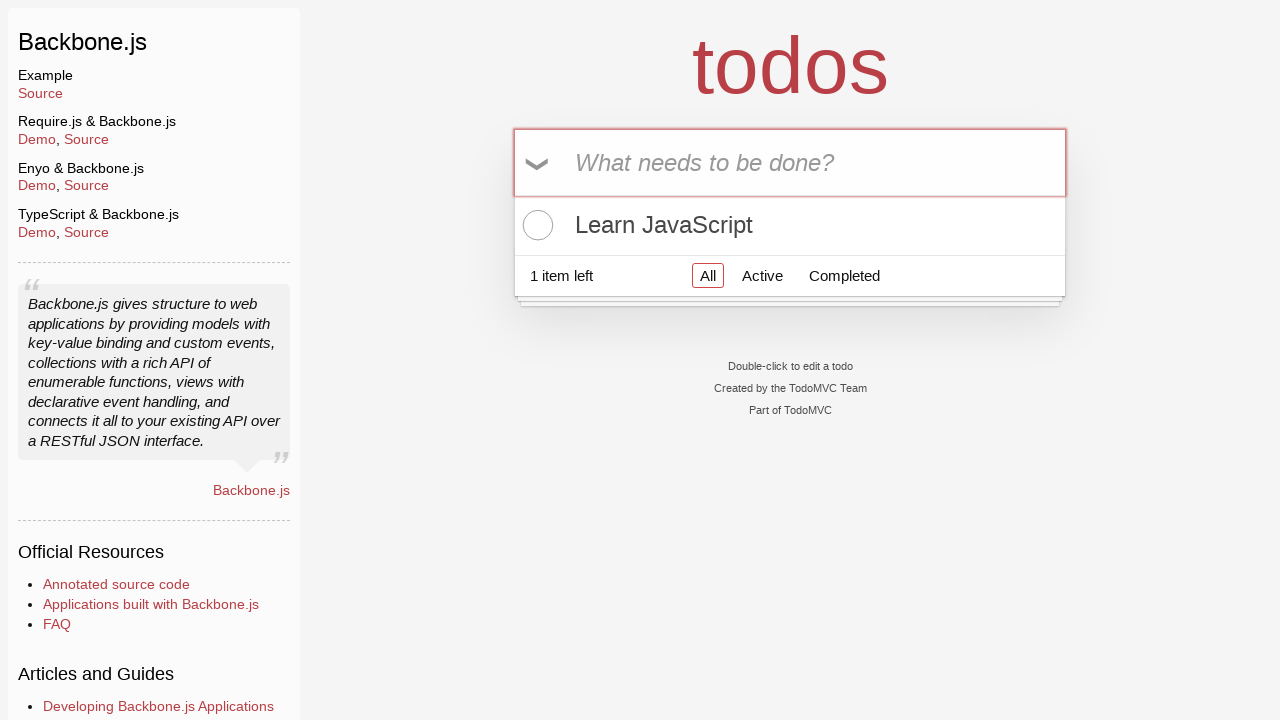

Todo item appeared in the list
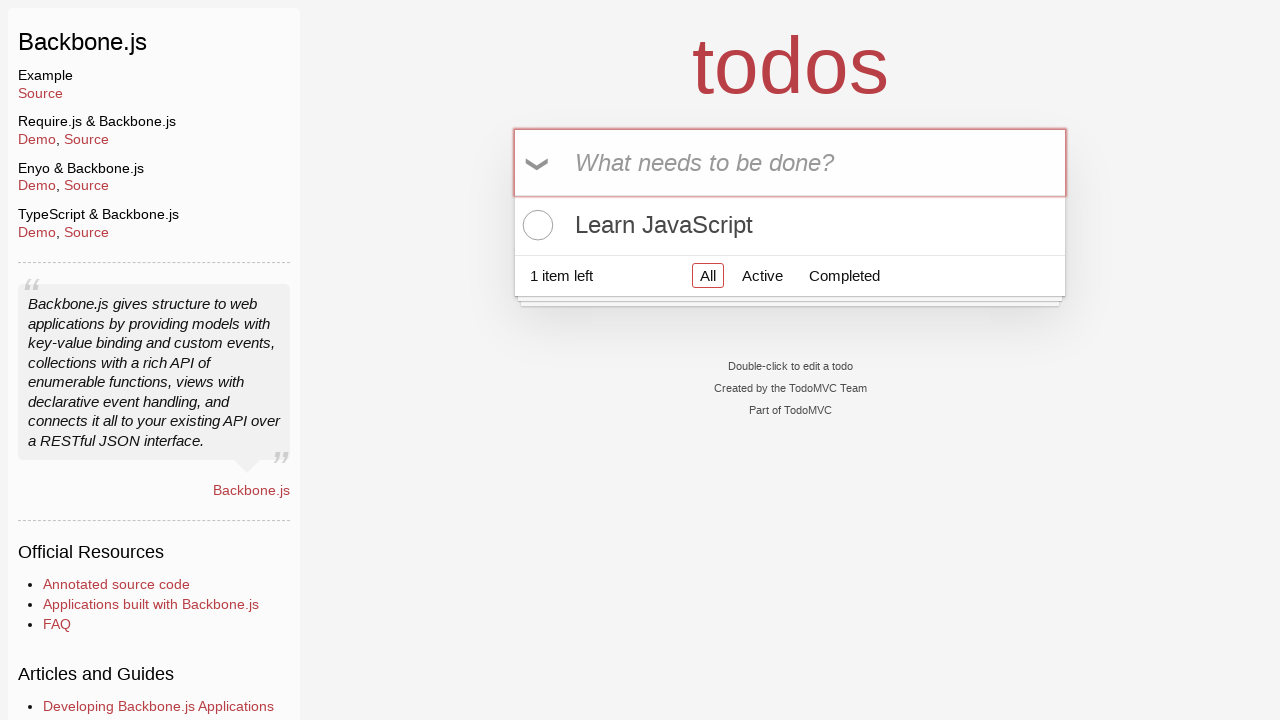

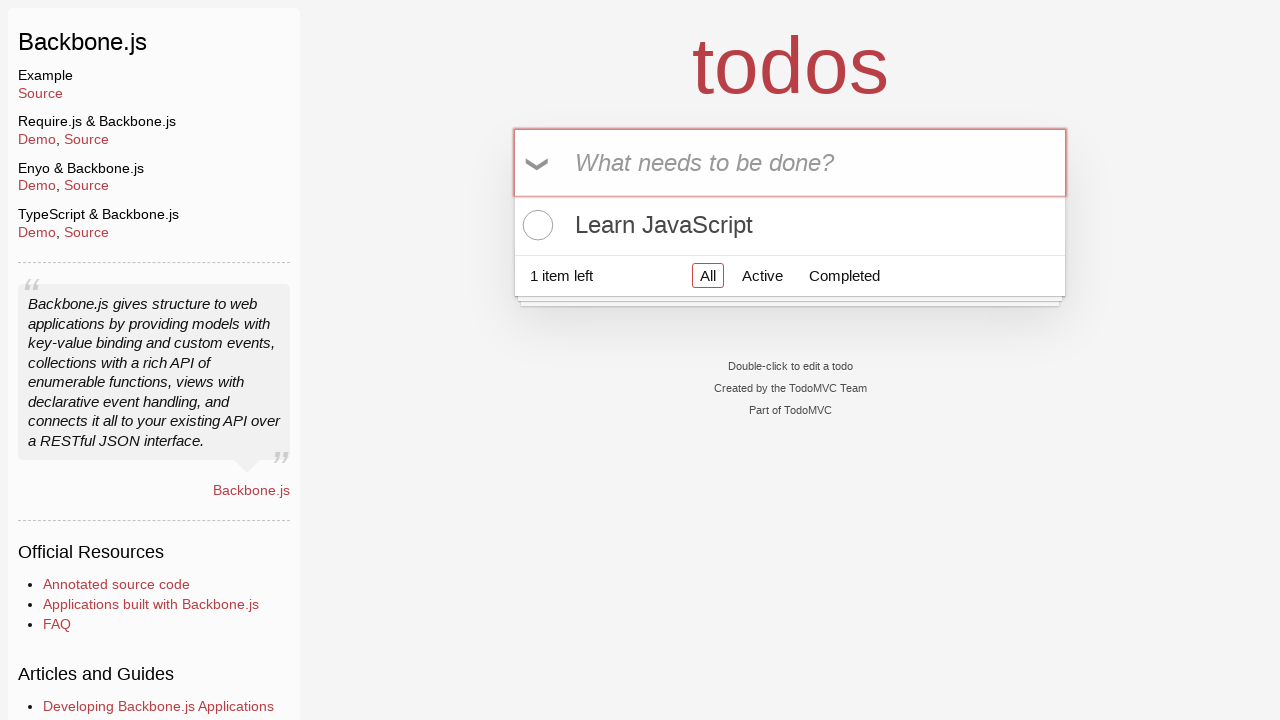